Tests keyboard and mouse operations including hover, click, and entering text with keyboard actions on the source city input

Starting URL: https://www.apsrtconline.in/

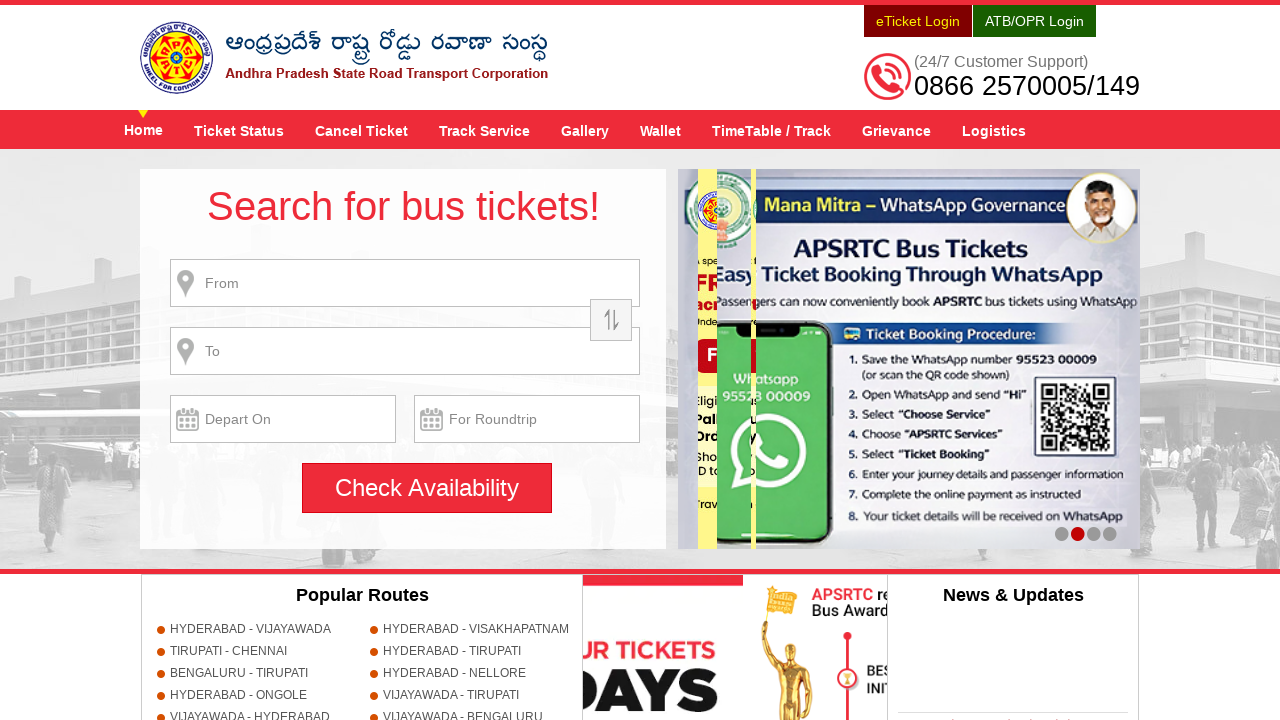

Located source city input element
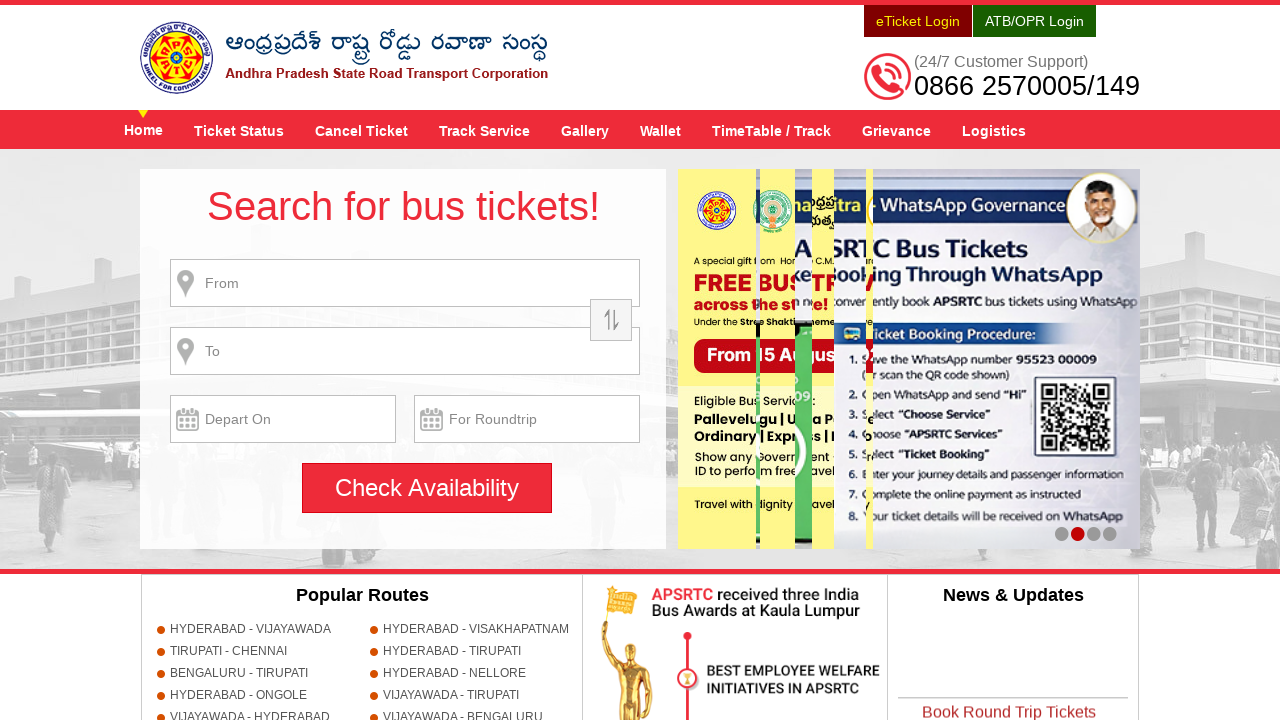

Hovered over source city input at (405, 283) on input[name='source']
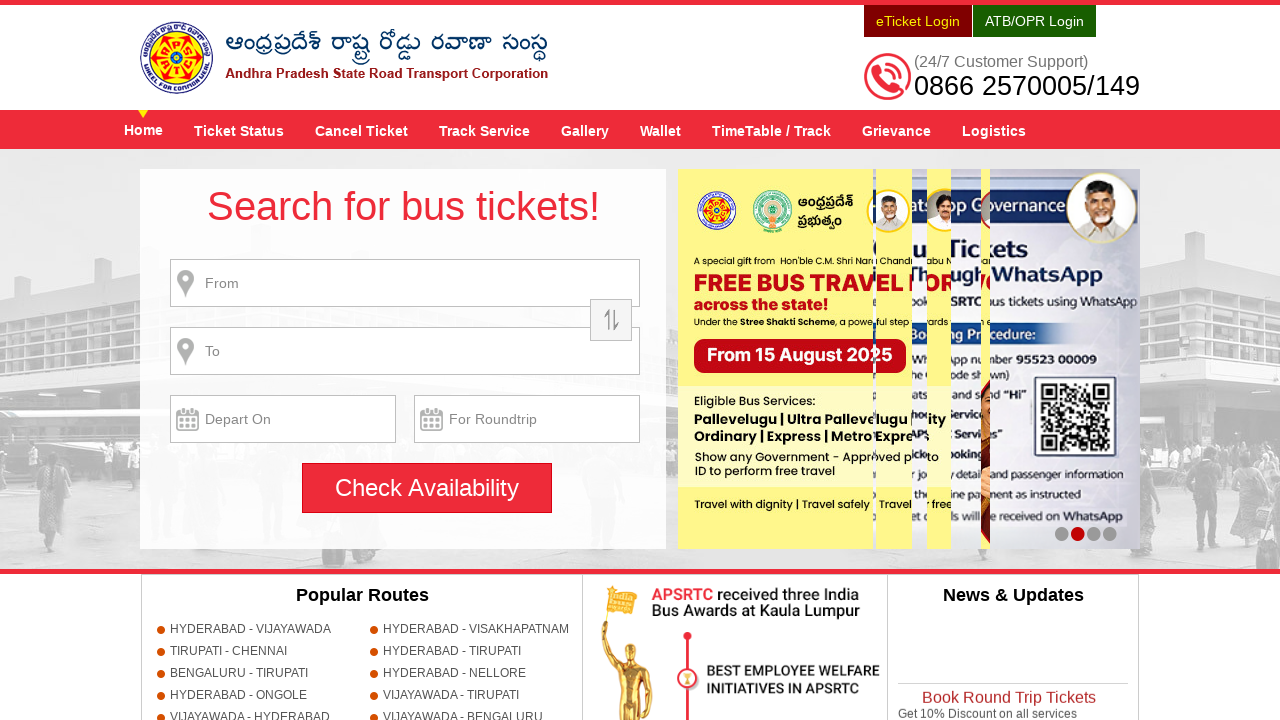

Clicked on source city input at (405, 283) on input[name='source']
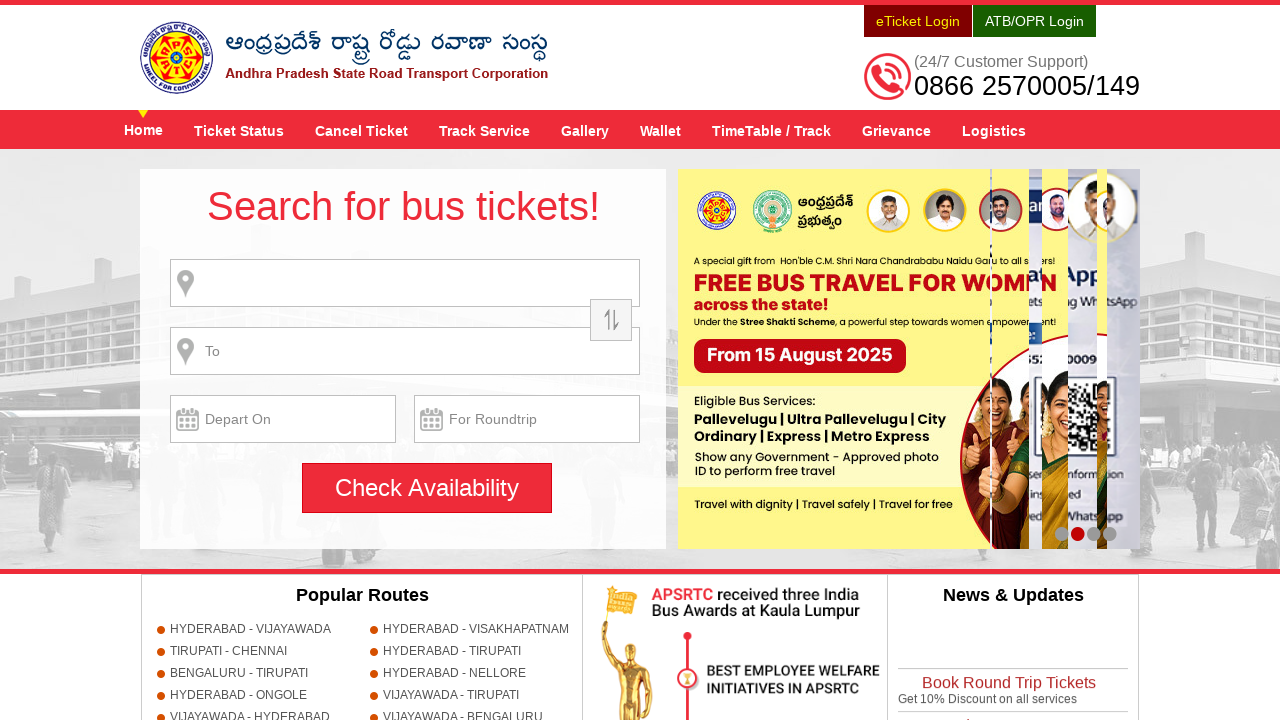

Filled source city input with 'HYDERABAD' on input[name='source']
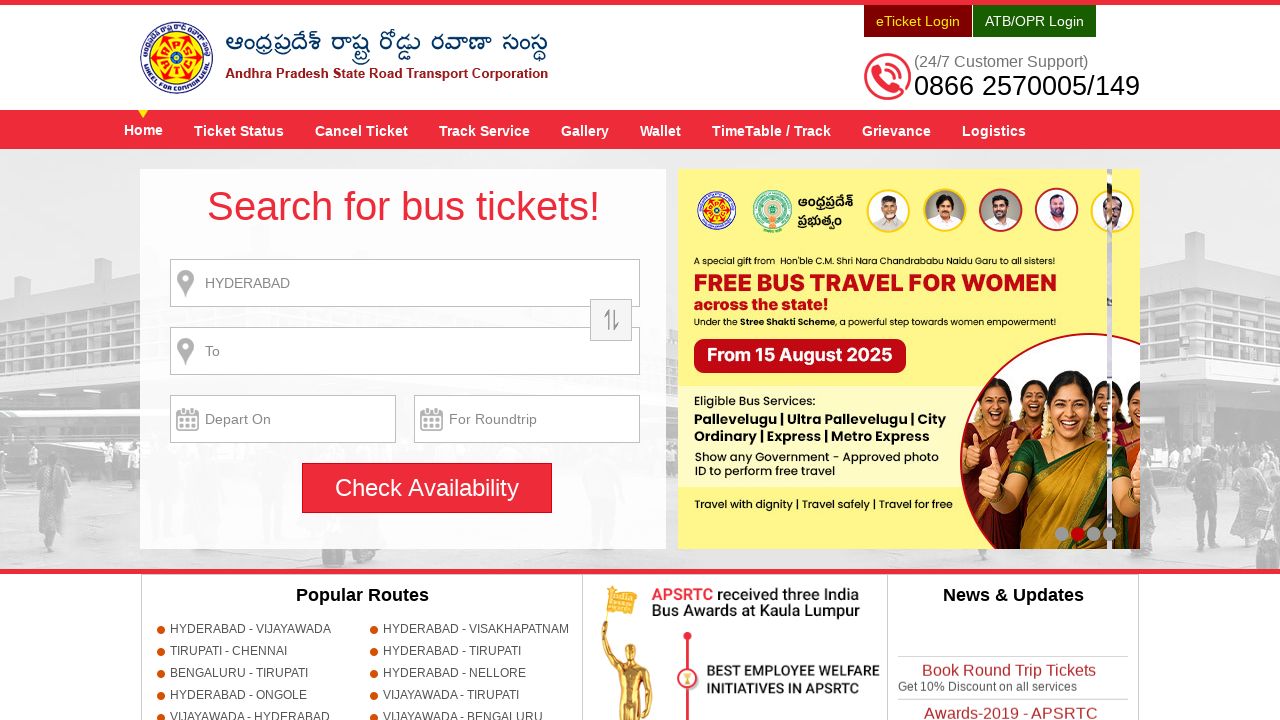

Waited 1000ms for input processing
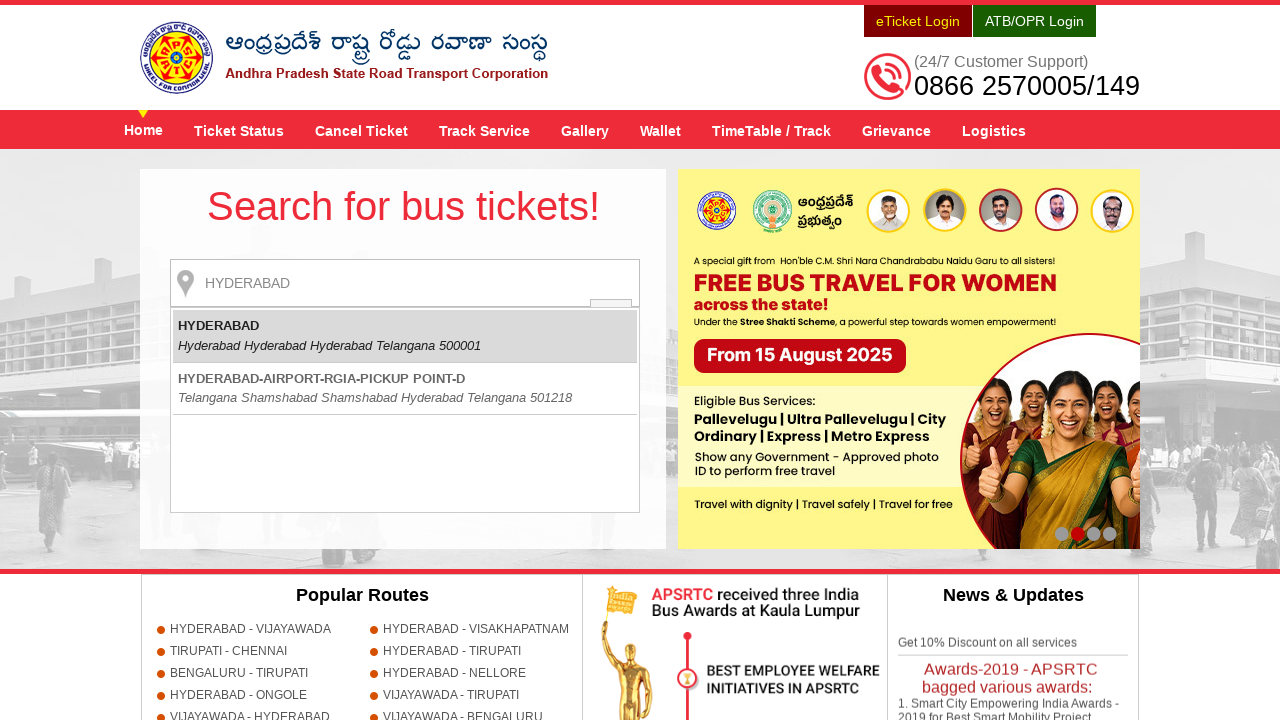

Pressed Enter key on keyboard
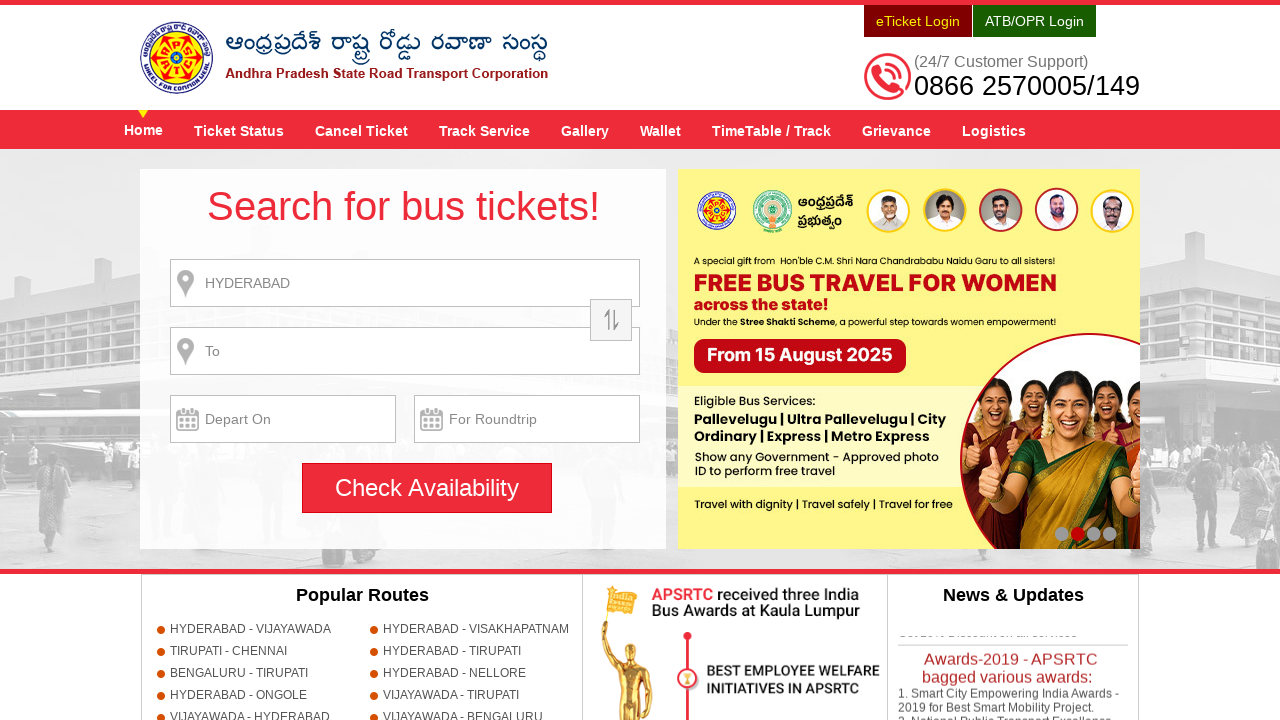

Double-clicked on source city input at (405, 283) on input[name='source']
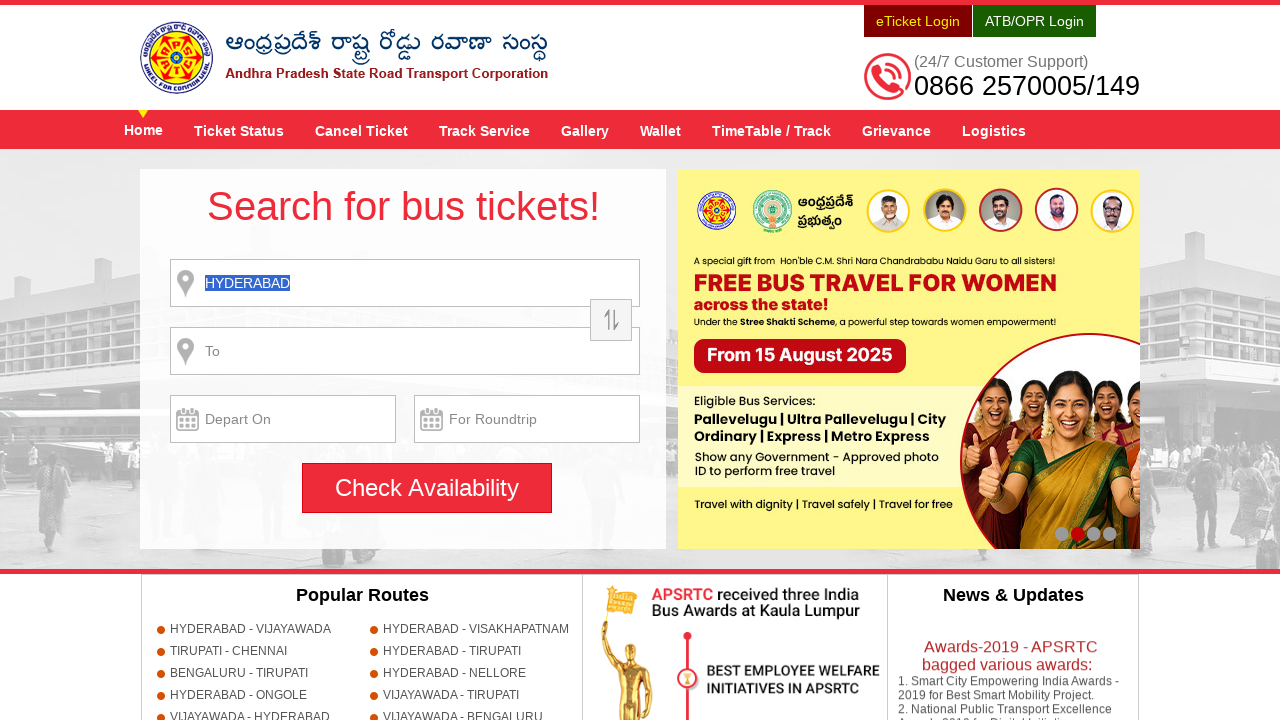

Right-clicked on source city input at (405, 283) on input[name='source']
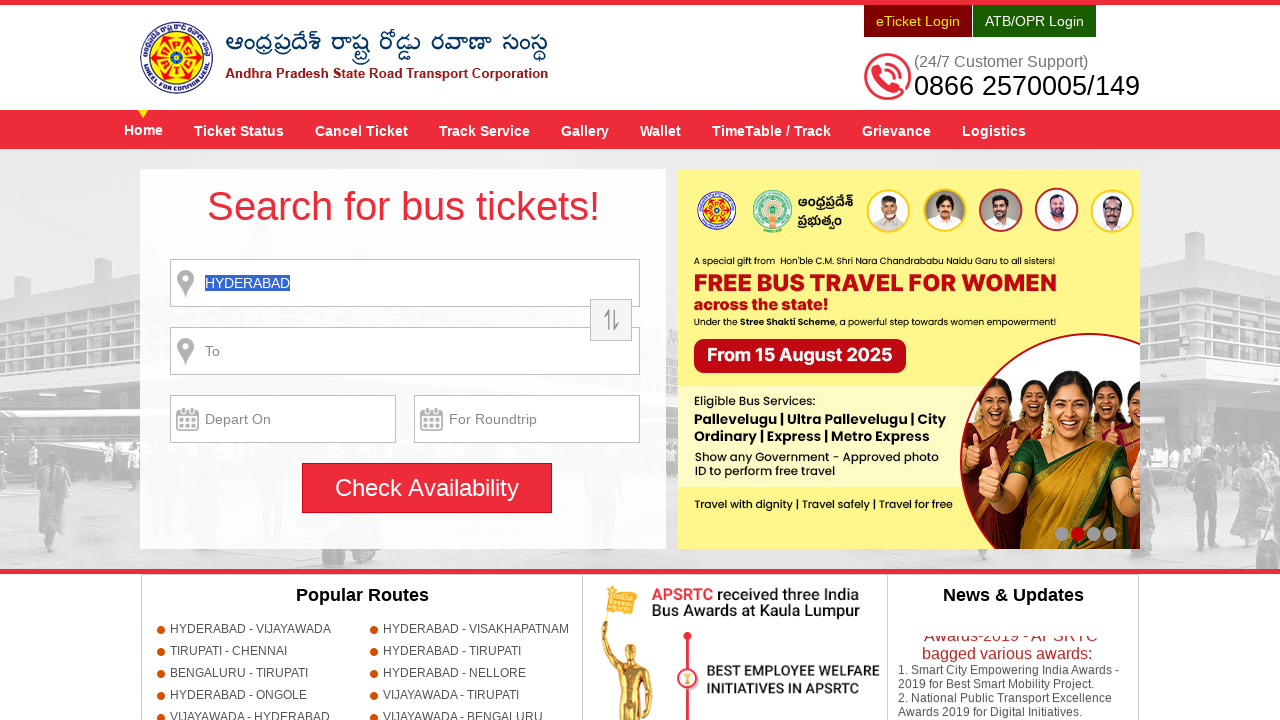

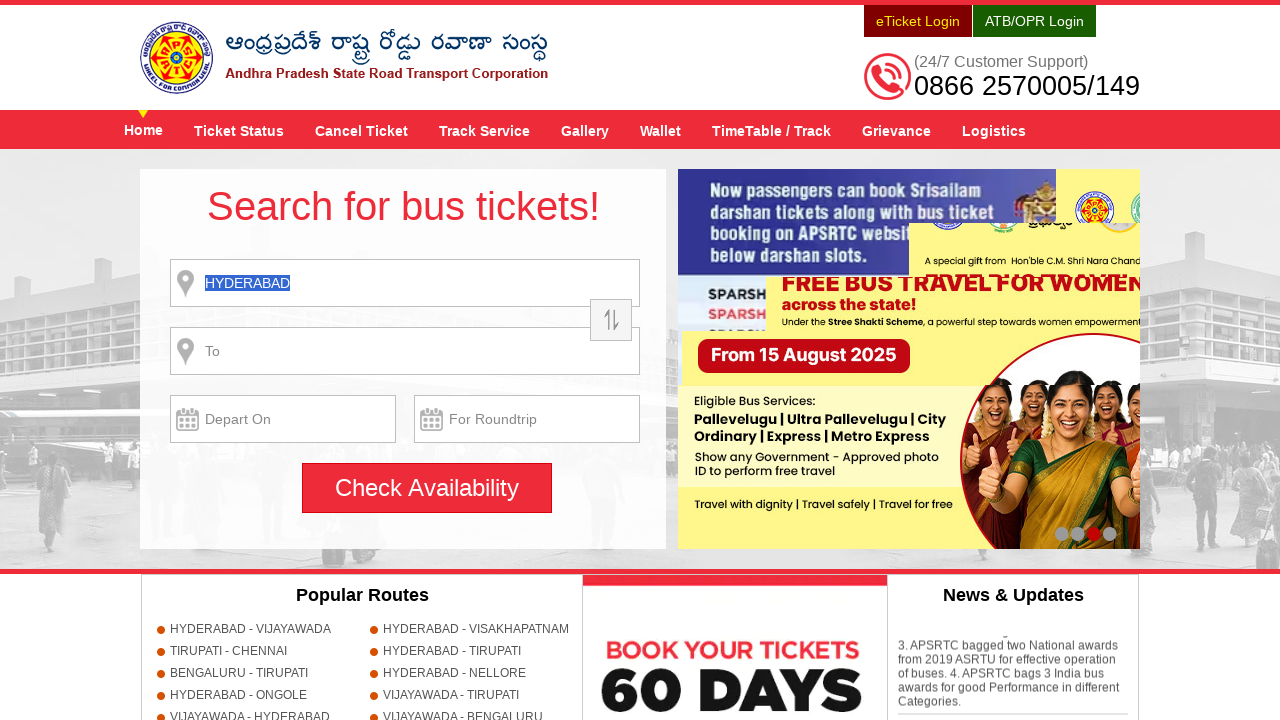